Tests adding multiple todo items to the list and verifies they all appear correctly.

Starting URL: https://todomvc.com/examples/react/dist/

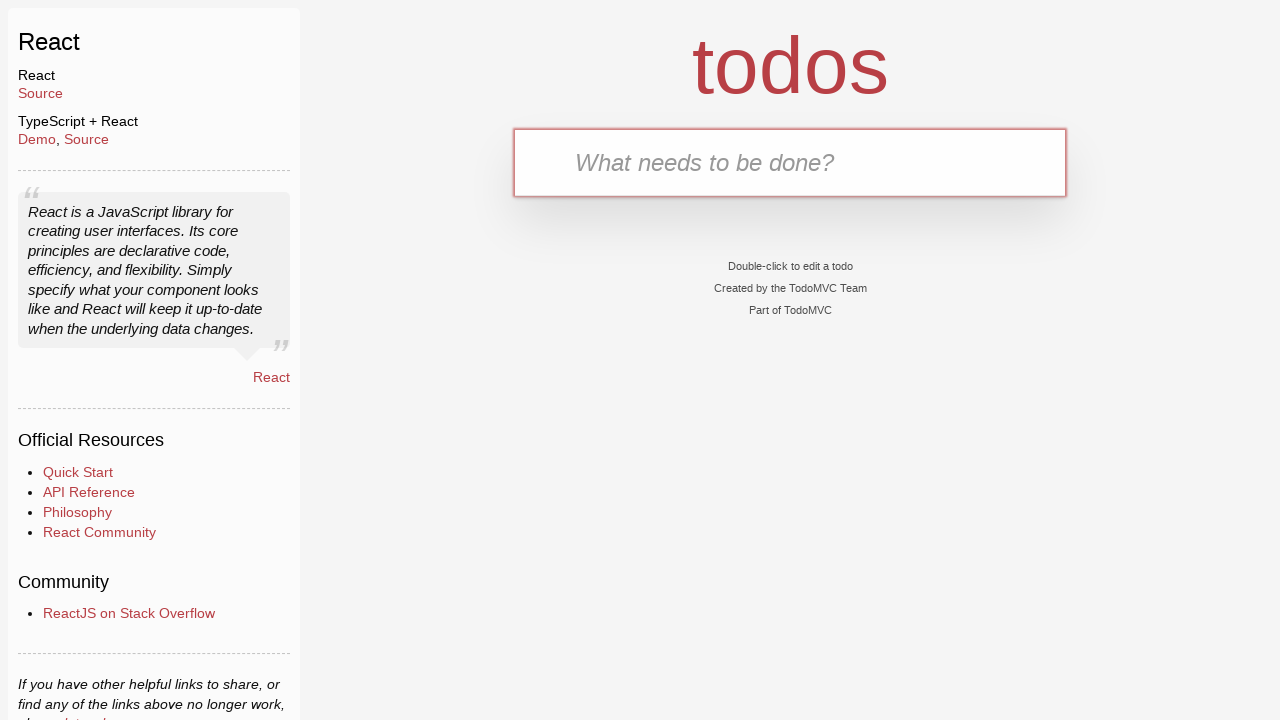

Filled todo input field with 'Feed the cat' on internal:attr=[placeholder="What needs to be done?"i]
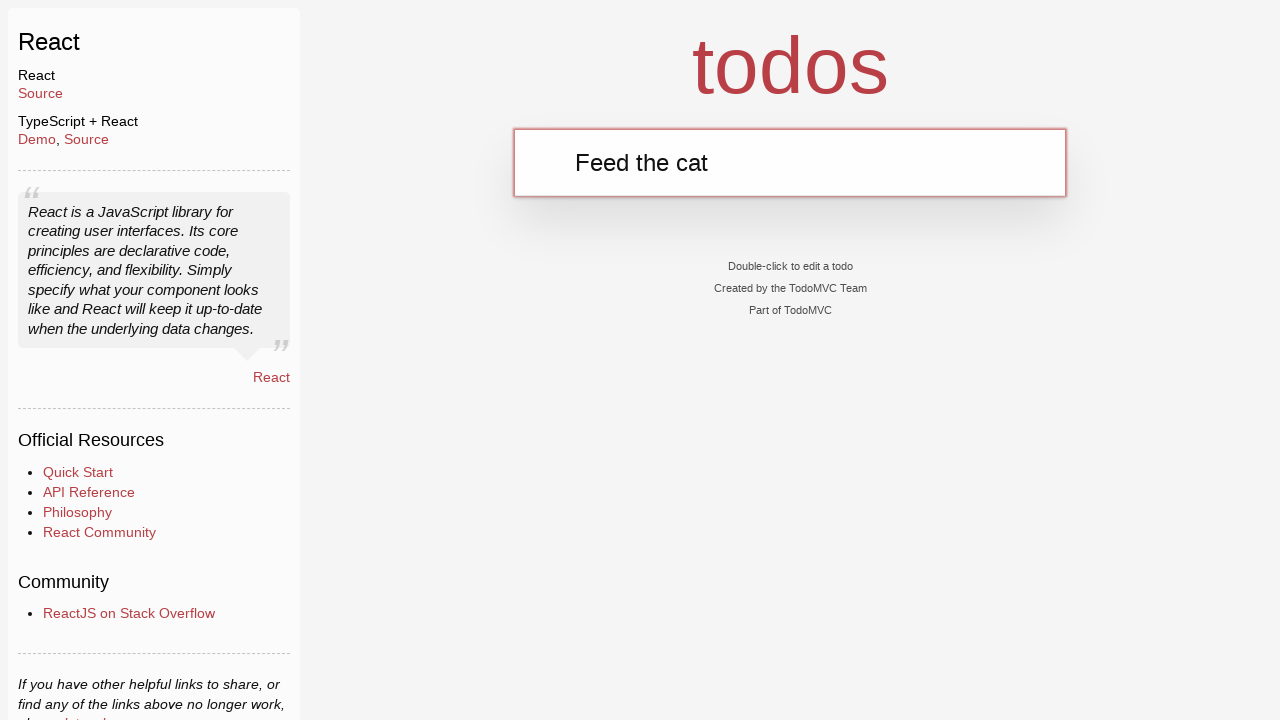

Pressed Enter to add 'Feed the cat' to the todo list on internal:attr=[placeholder="What needs to be done?"i]
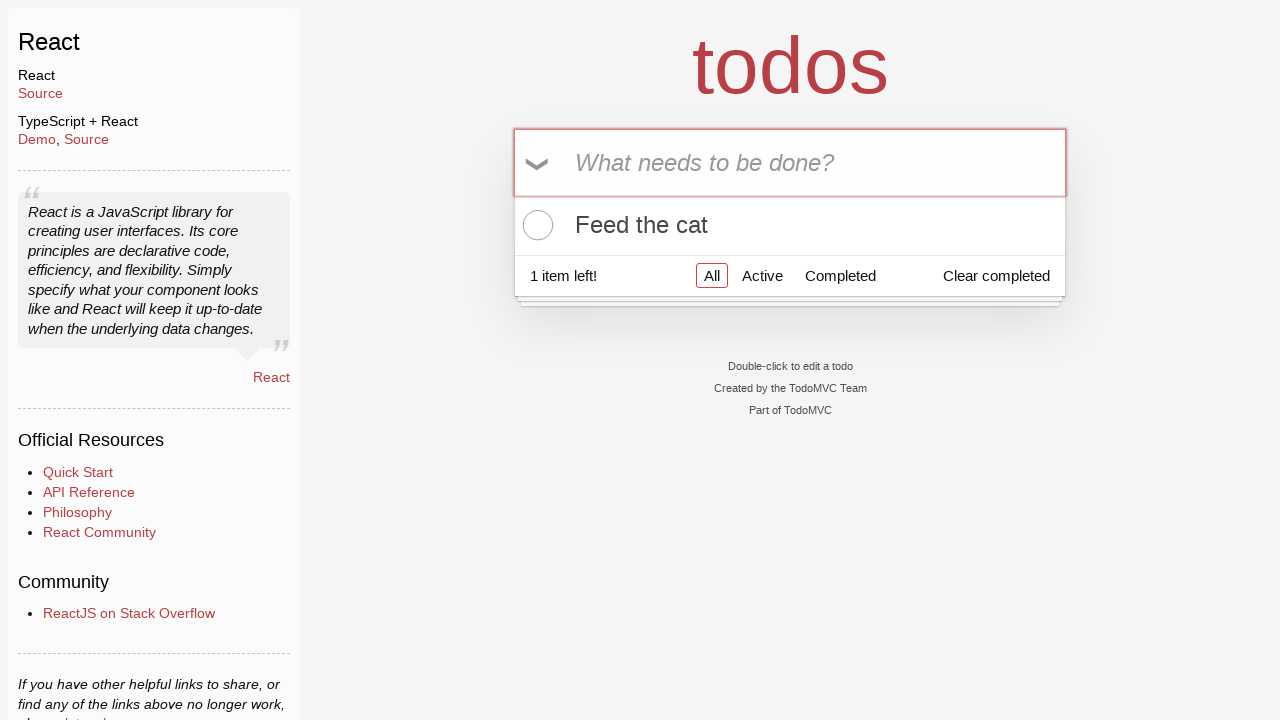

Filled todo input field with 'Walk the dog' on internal:attr=[placeholder="What needs to be done?"i]
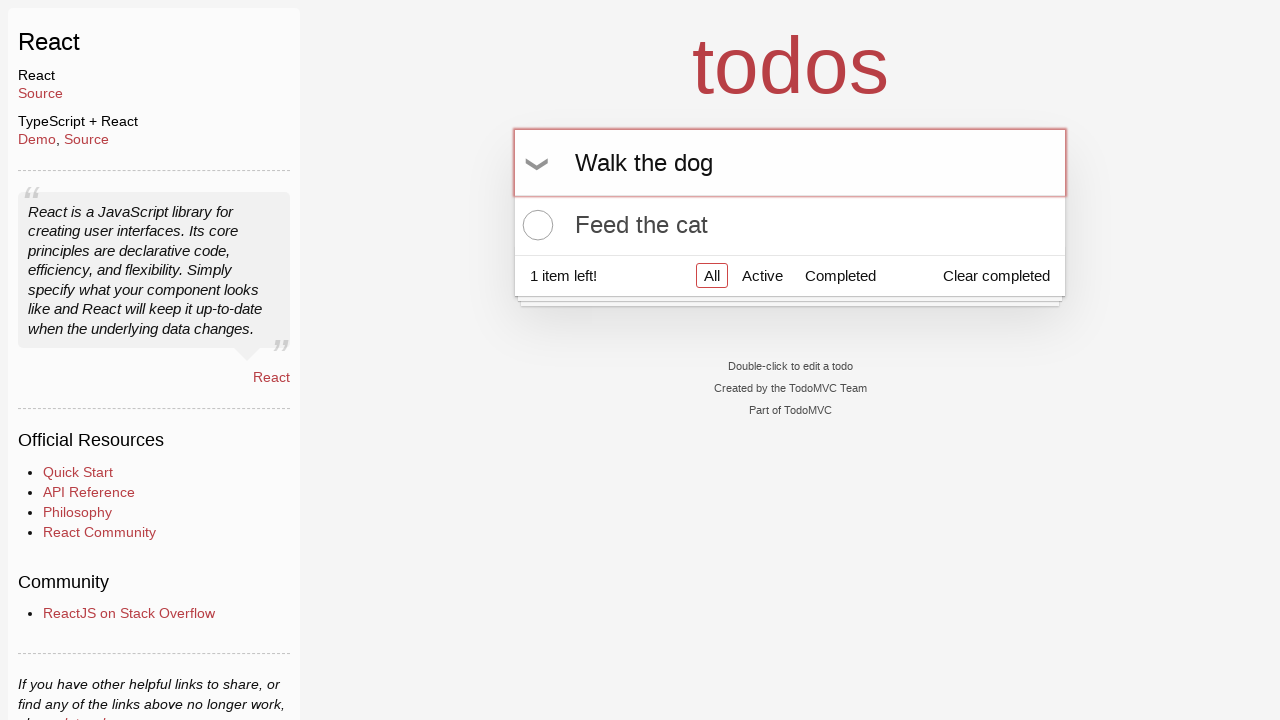

Pressed Enter to add 'Walk the dog' to the todo list on internal:attr=[placeholder="What needs to be done?"i]
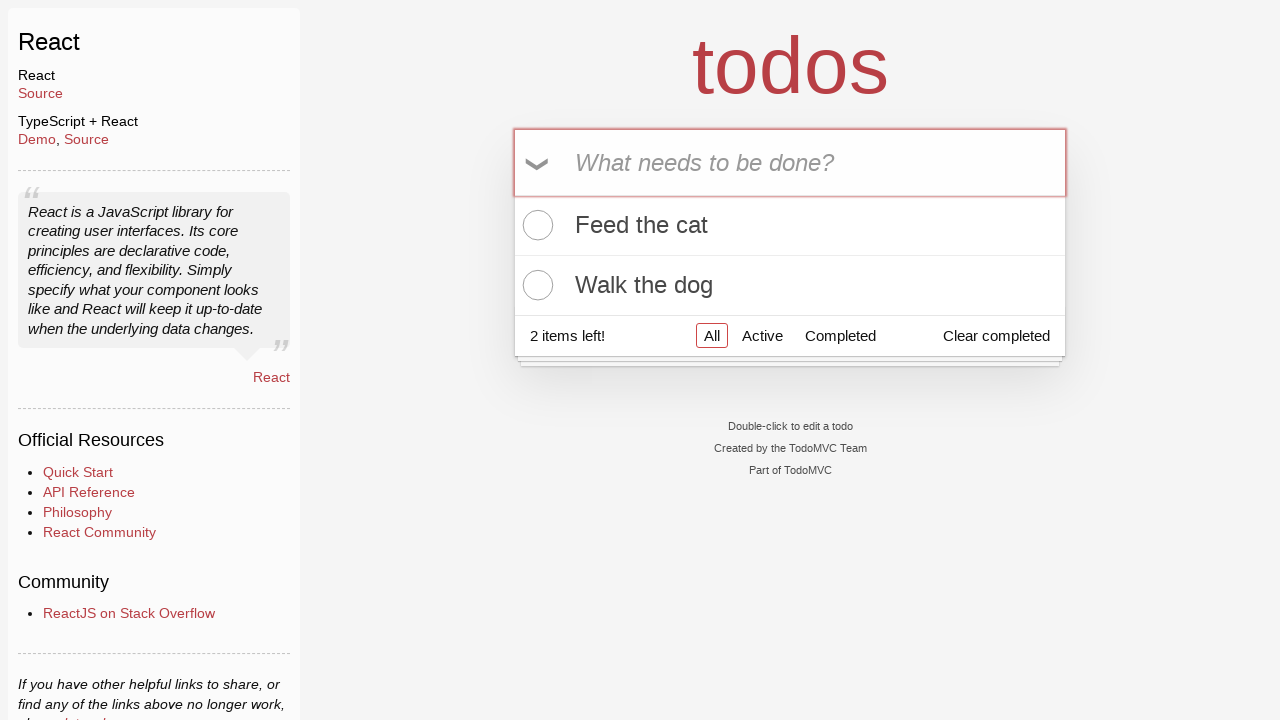

Verified both todo items 'Feed the cat' and 'Walk the dog' appear in the list
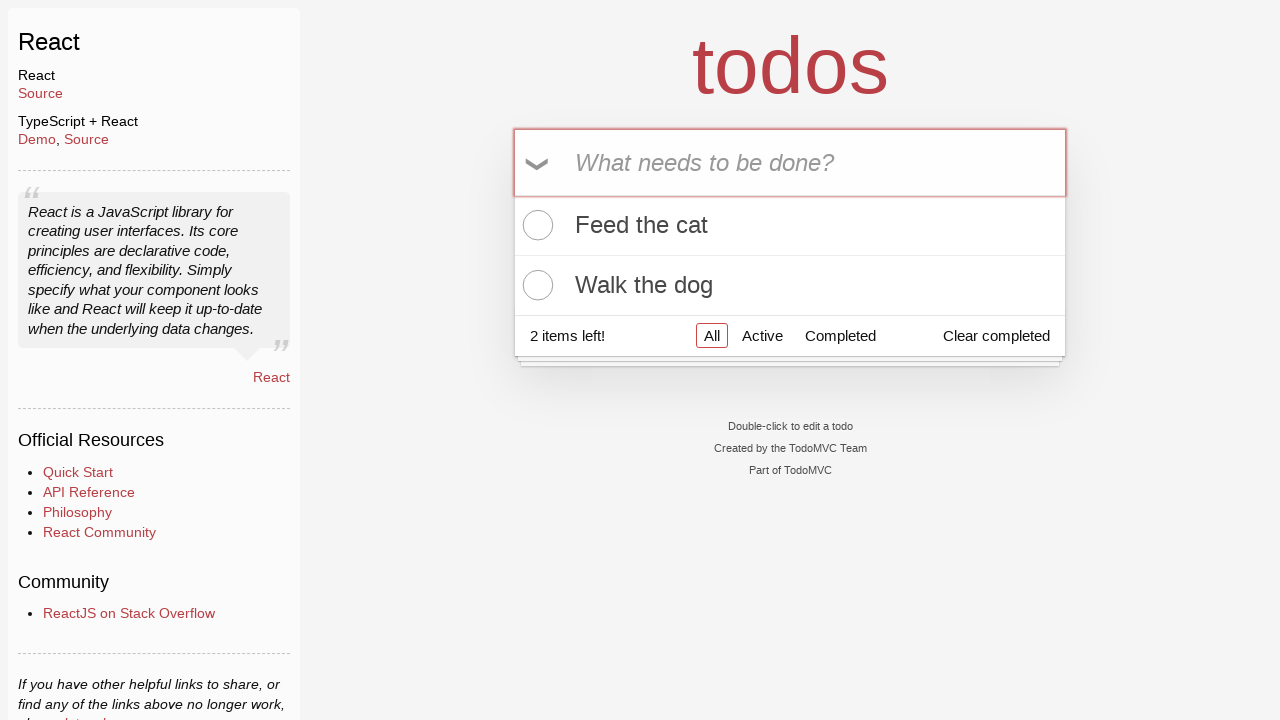

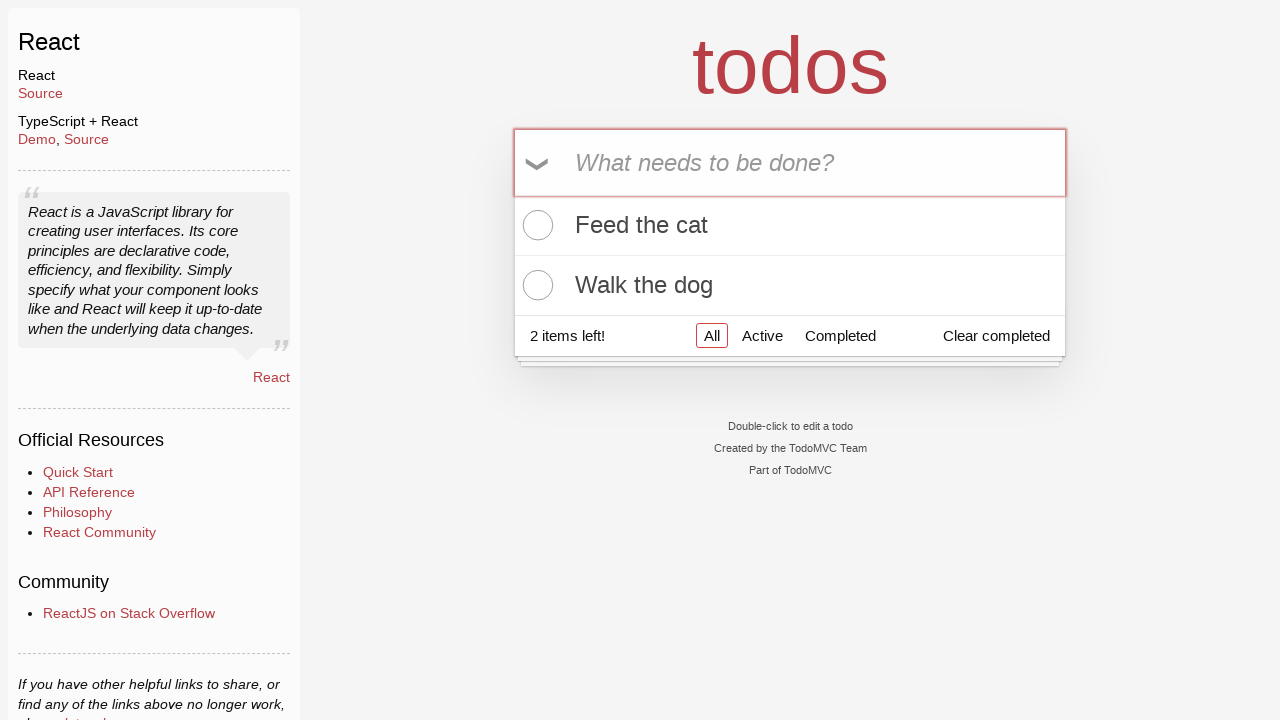